Tests the Add/Remove Elements functionality by navigating to the page, adding two elements, and then deleting both added elements

Starting URL: https://the-internet.herokuapp.com/

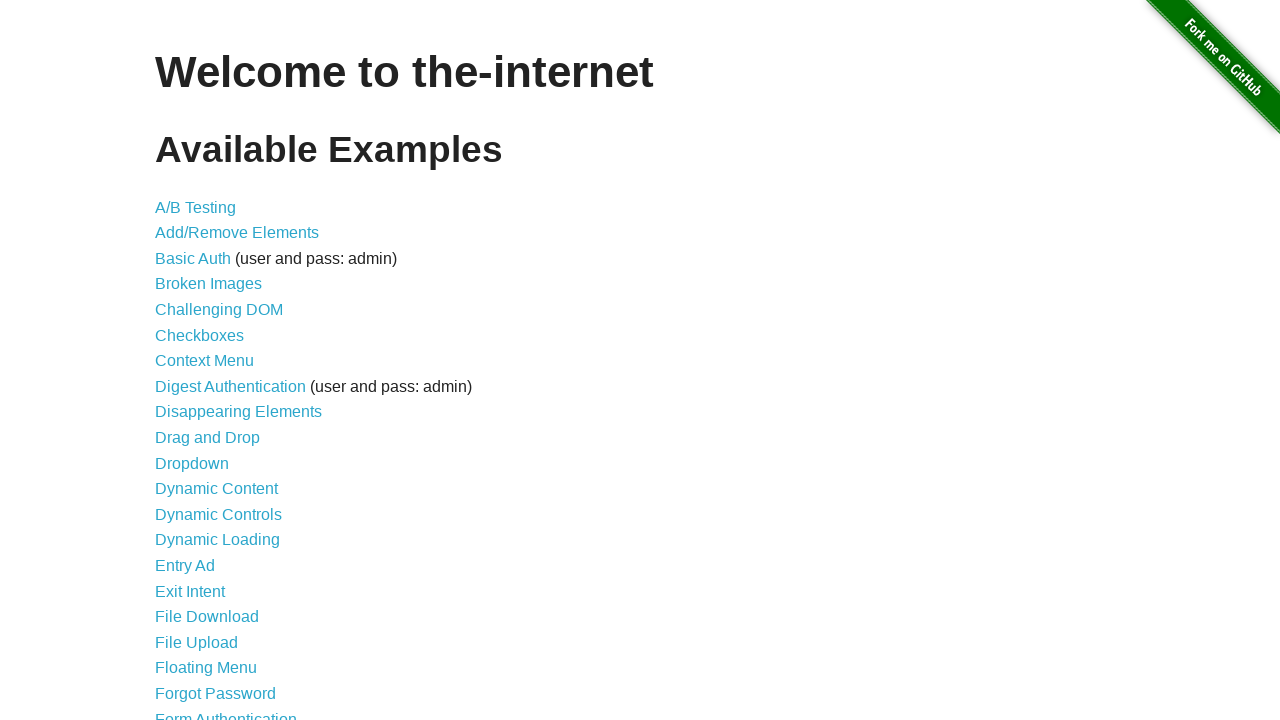

Clicked on Add/Remove Elements link at (237, 233) on xpath=//a[normalize-space()='Add/Remove Elements']
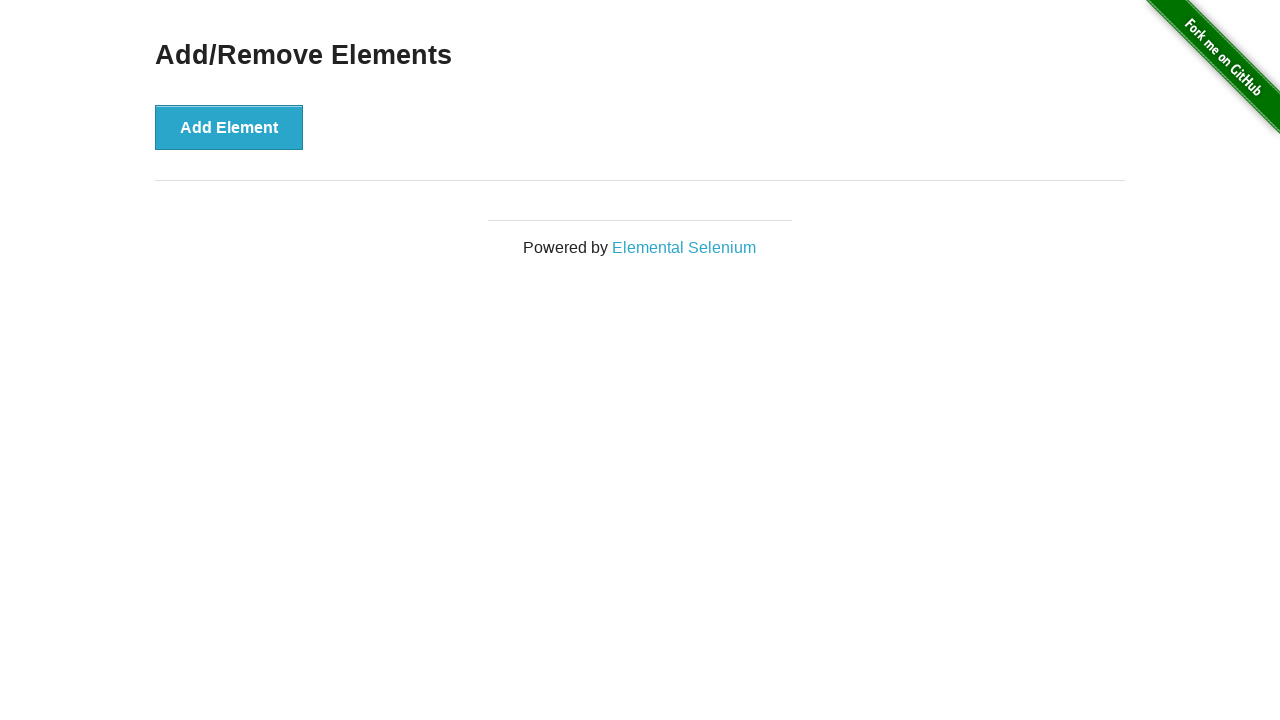

Add Element button loaded
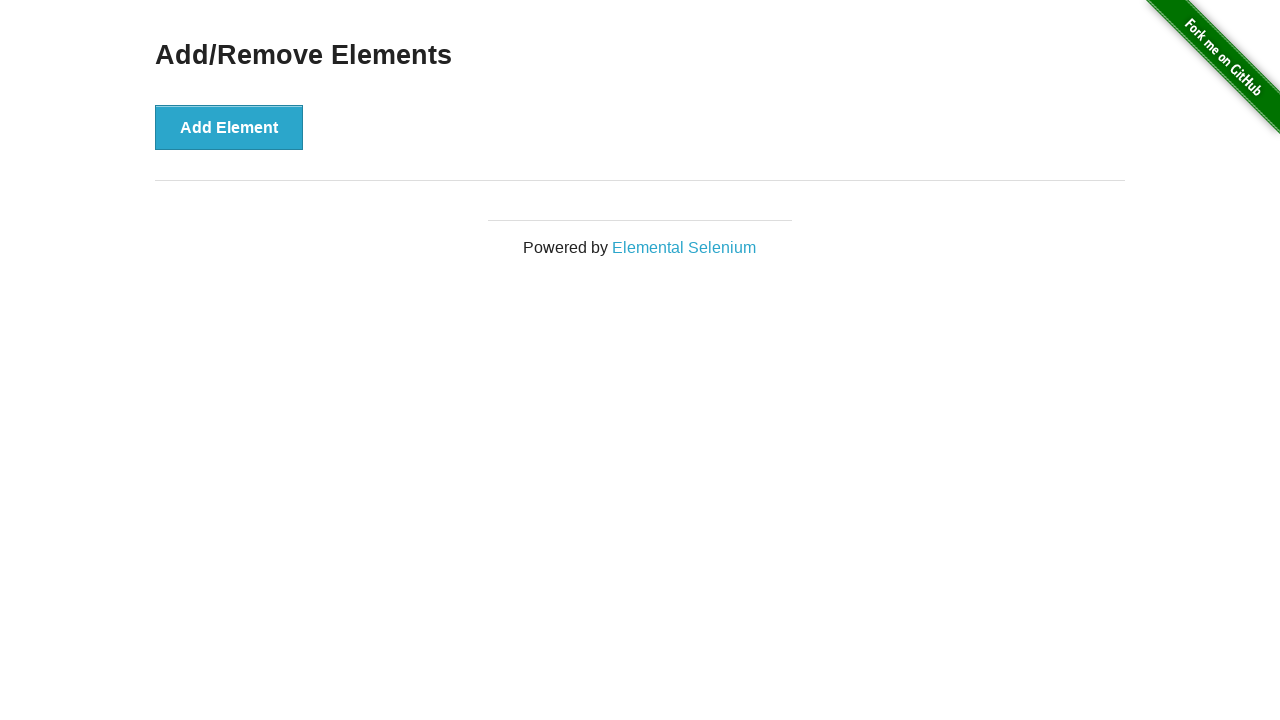

Clicked Add Element button to add first element at (229, 127) on xpath=//button[normalize-space()='Add Element']
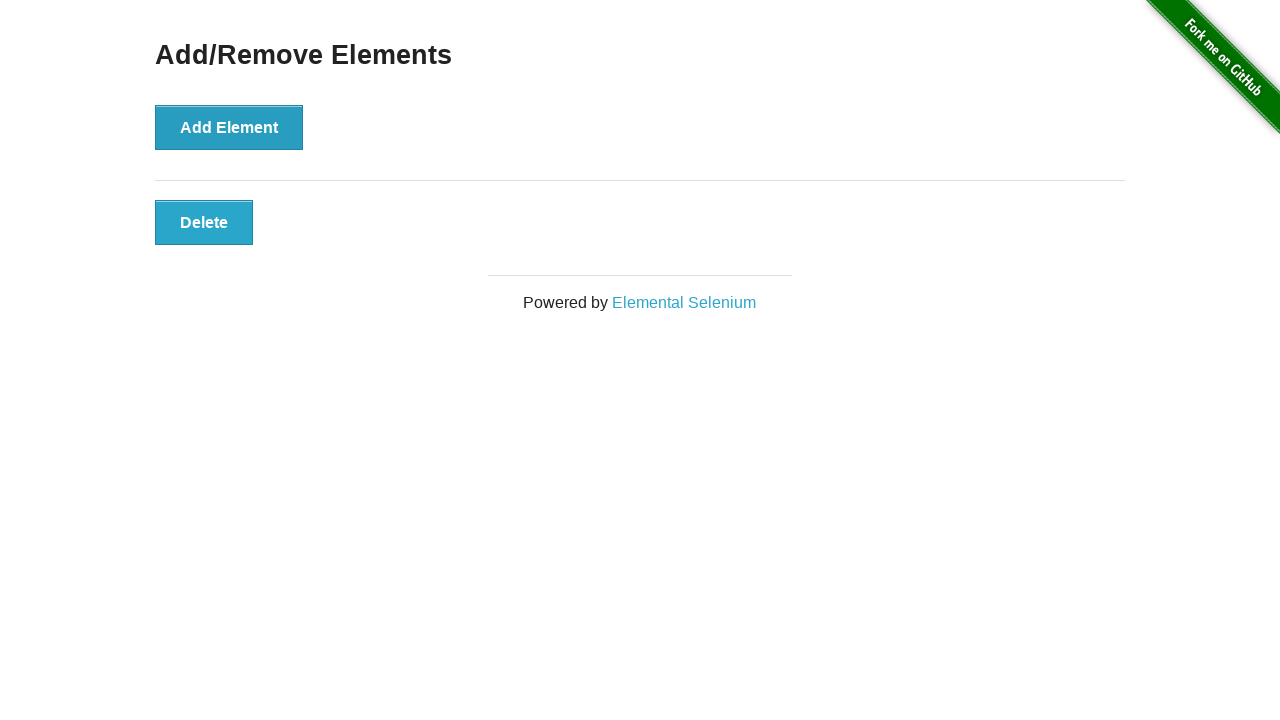

Clicked Add Element button to add second element at (229, 127) on xpath=//button[normalize-space()='Add Element']
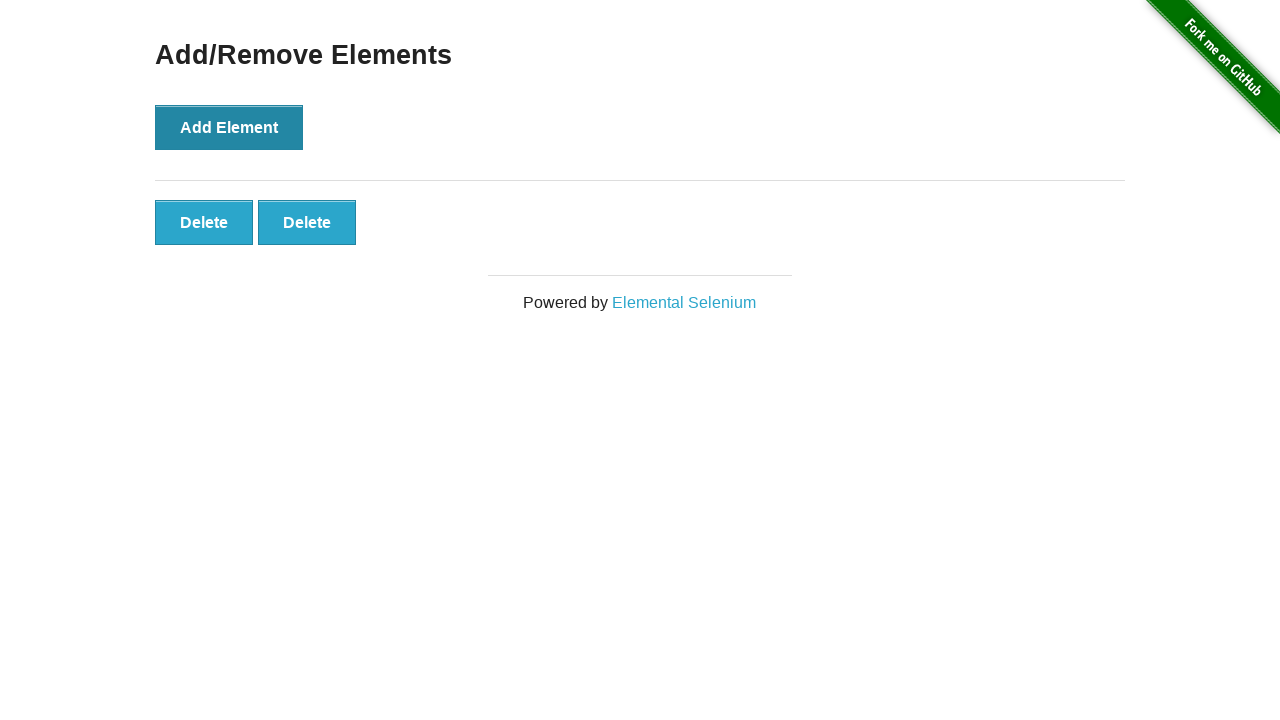

Delete buttons appeared after adding elements
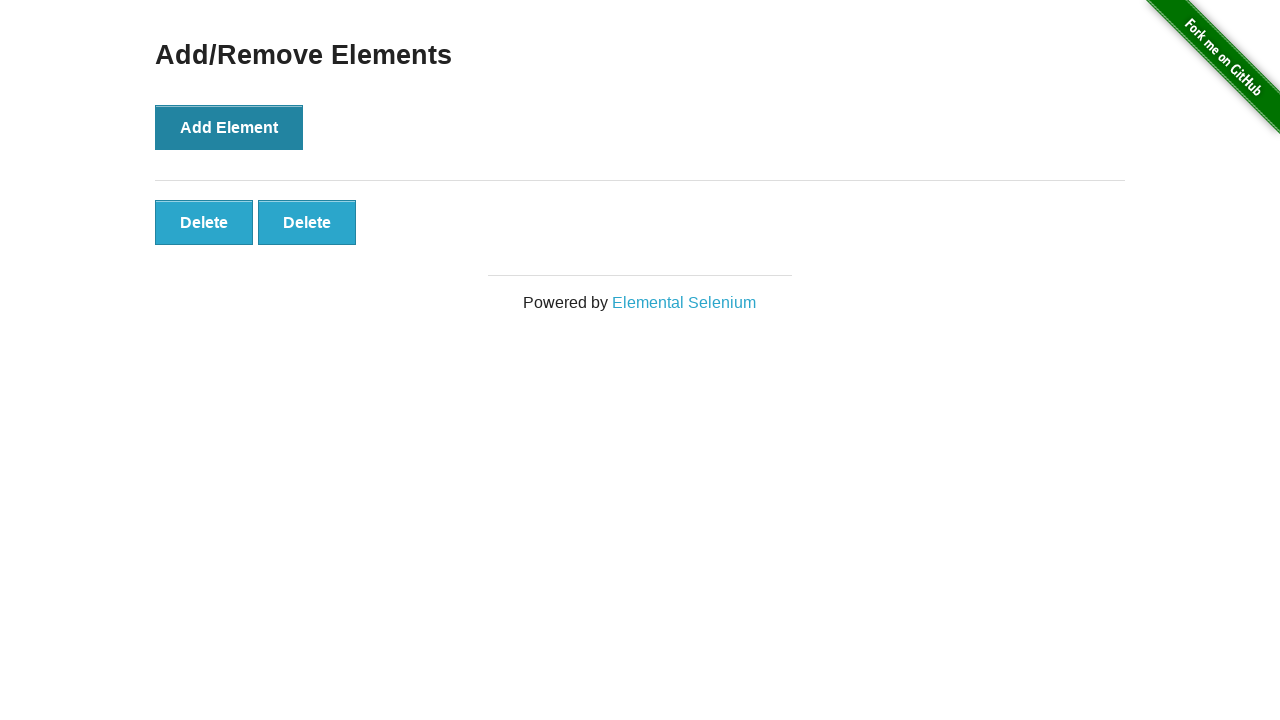

Clicked delete button to remove first added element at (204, 222) on xpath=//div[@id='elements']/button[1]
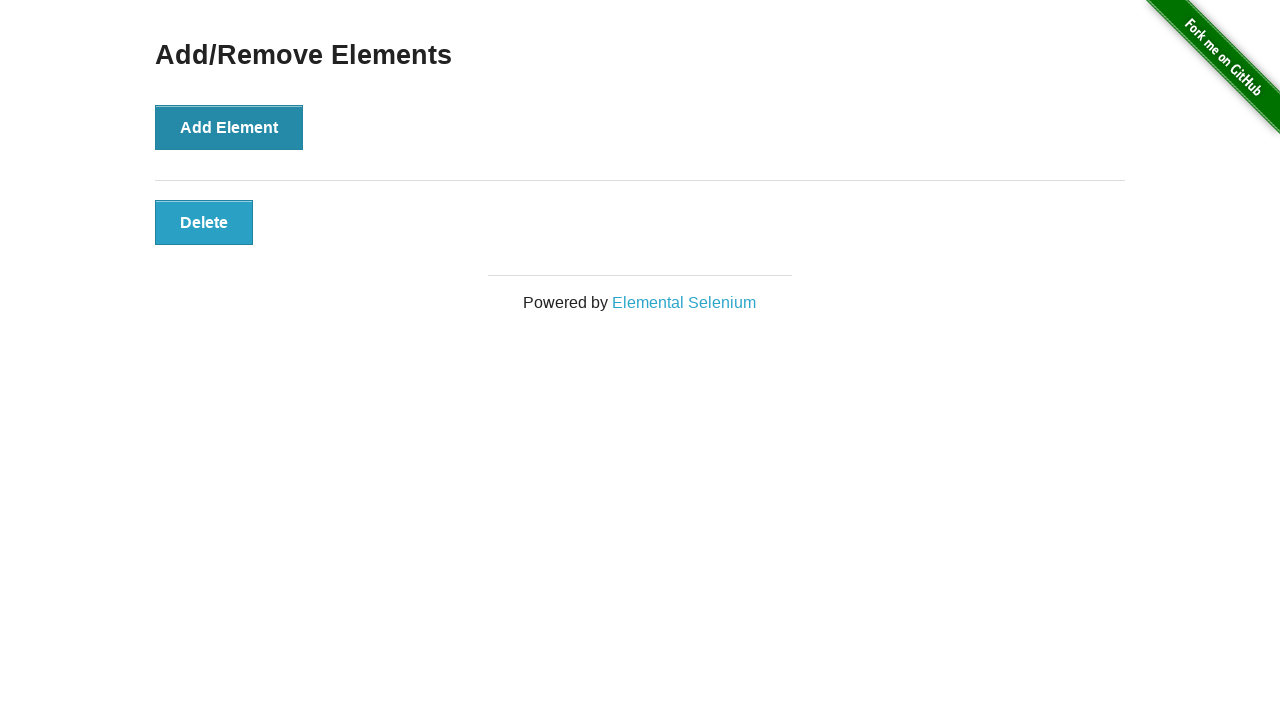

Clicked delete button to remove second added element at (204, 222) on xpath=//div[@id='elements']/button[1]
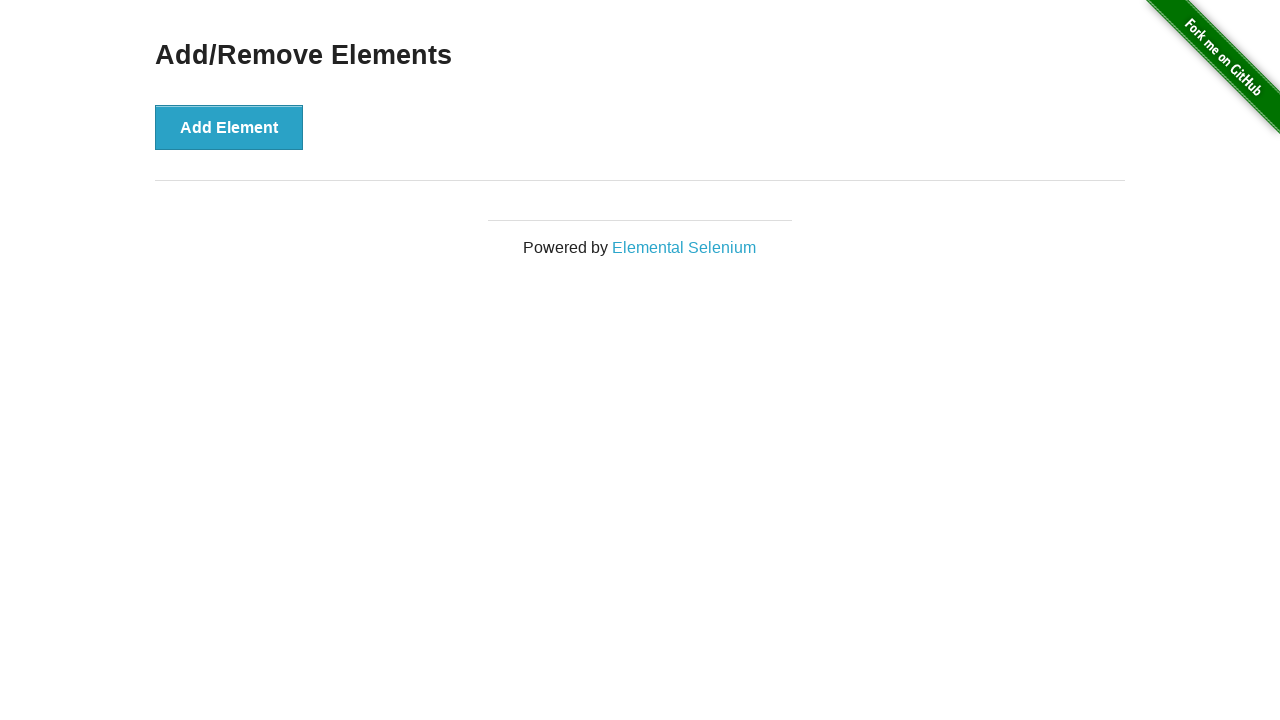

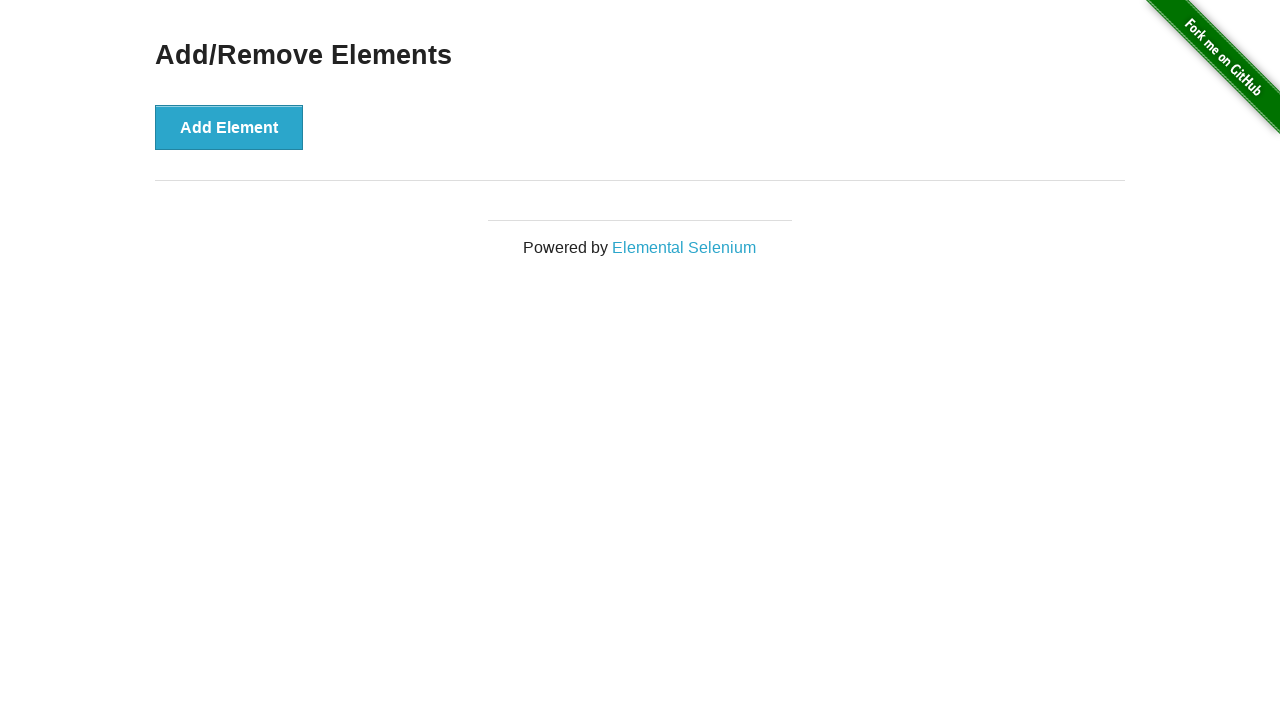